Tests dropdown menu functionality by selecting a country from the dropdown filter

Starting URL: https://repo.manjaro.org/

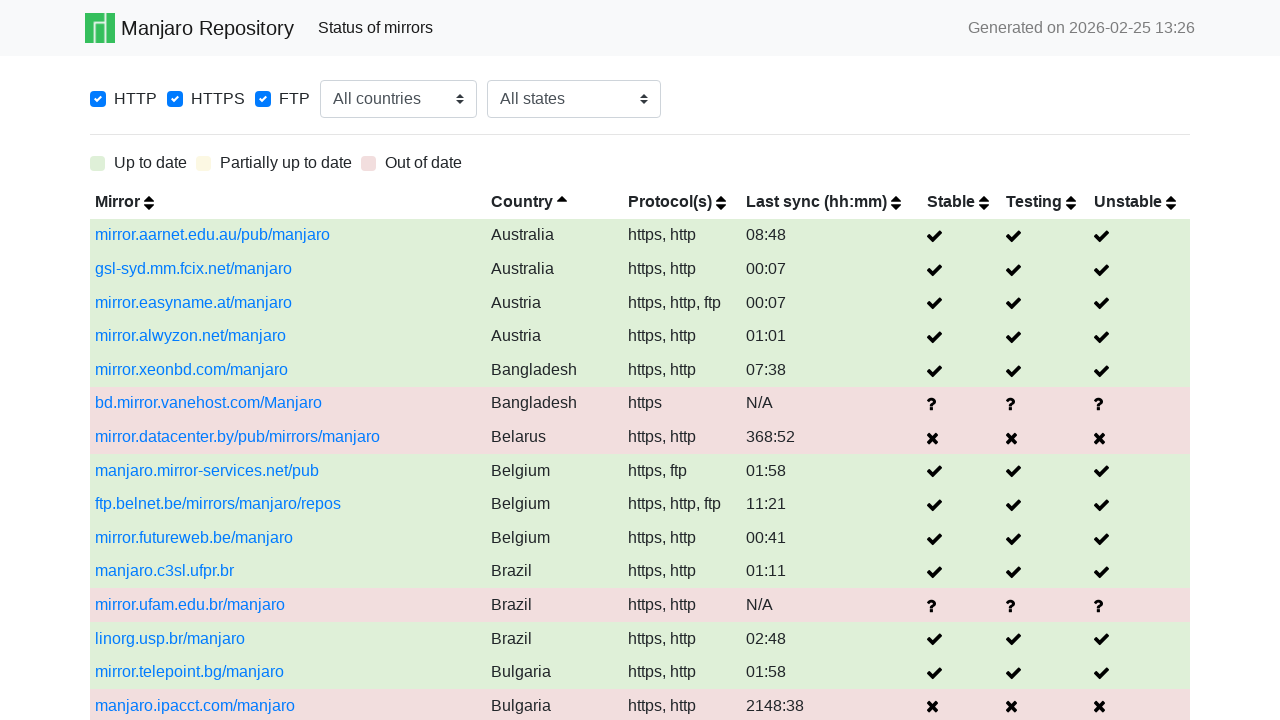

Selected 'netherlands' from the country dropdown filter on #country-filter
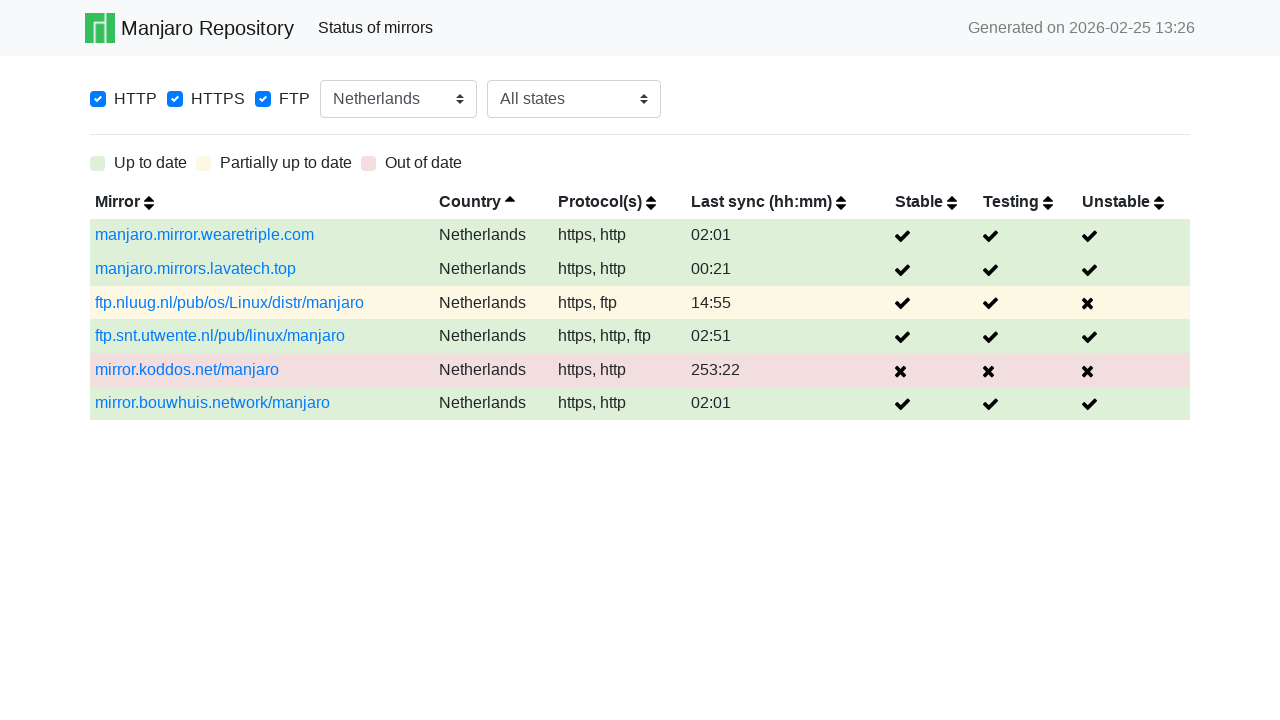

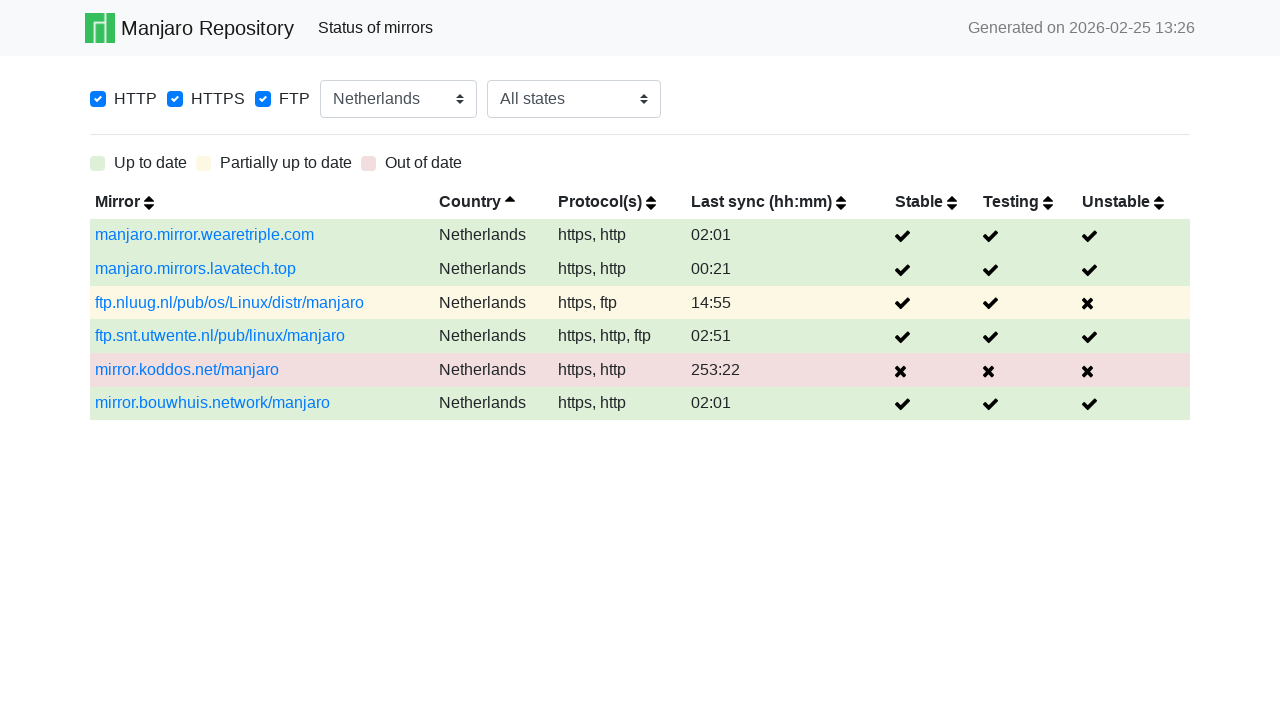